Tests information alert functionality by clicking the JS Alert button and accepting the alert

Starting URL: https://loopcamp.vercel.app/javascript-alerts.html

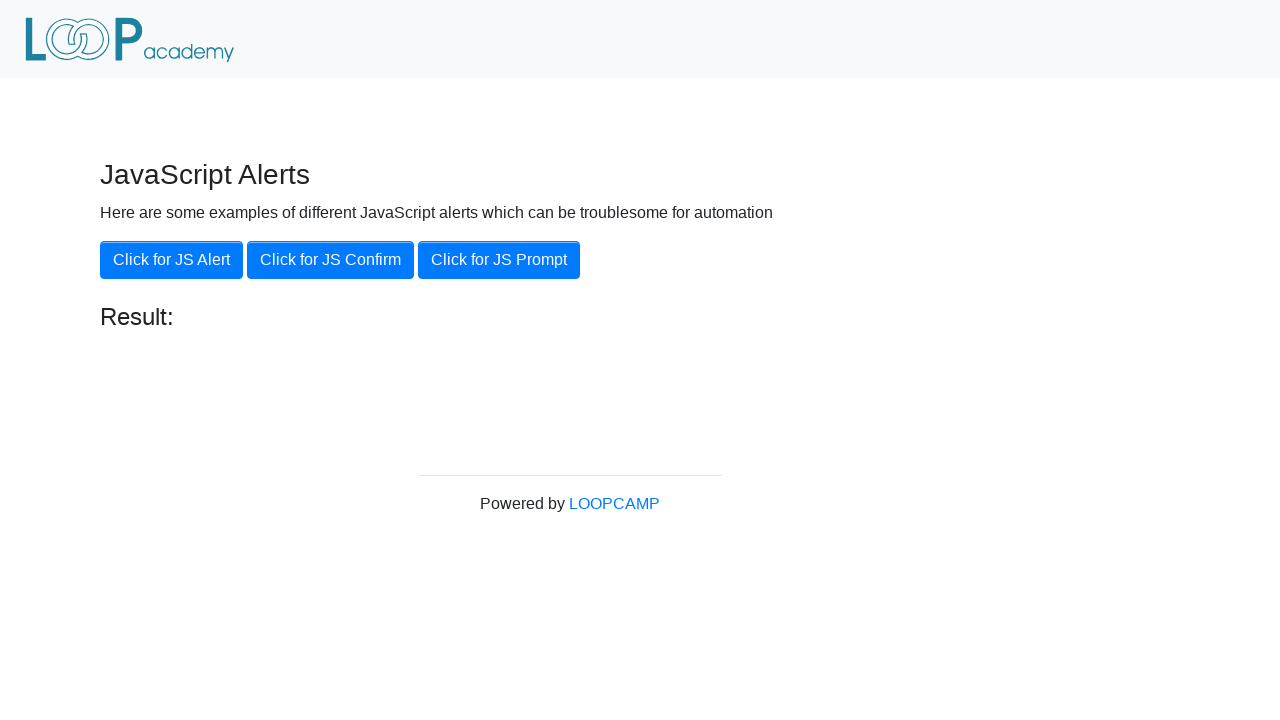

Clicked the JS Alert button at (172, 260) on xpath=//button[.='Click for JS Alert']
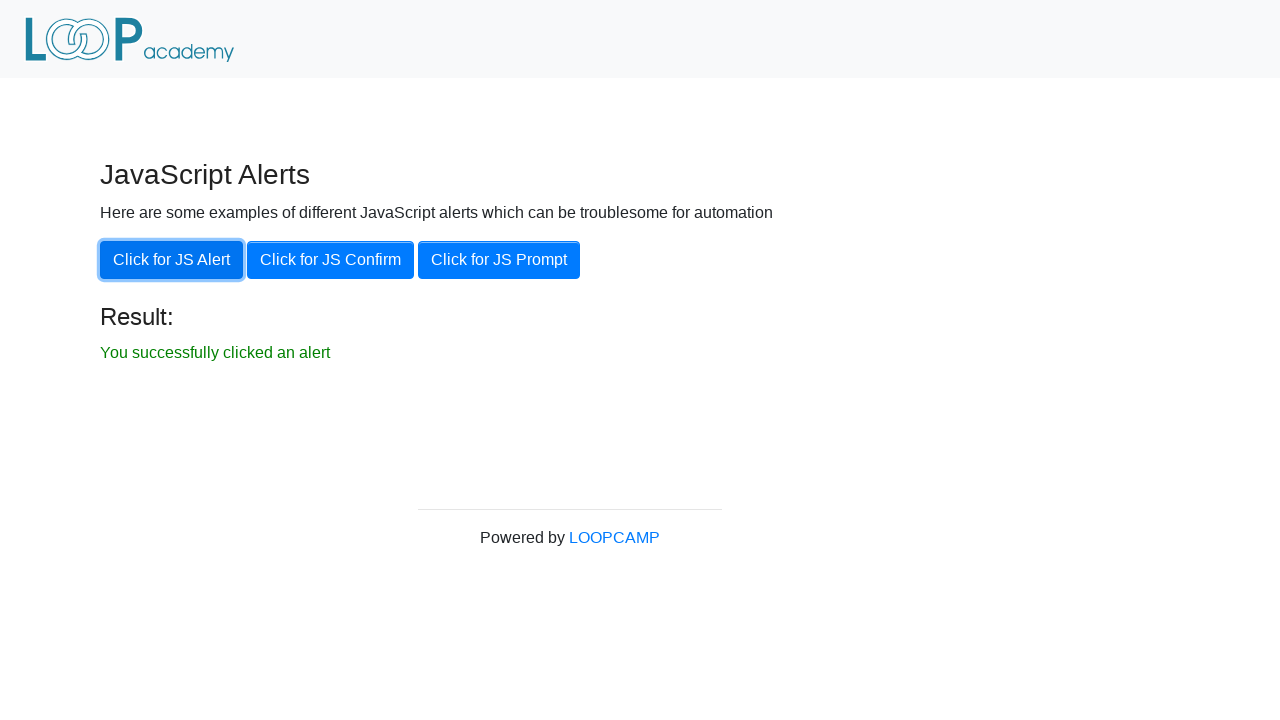

Set up dialog handler to accept alerts
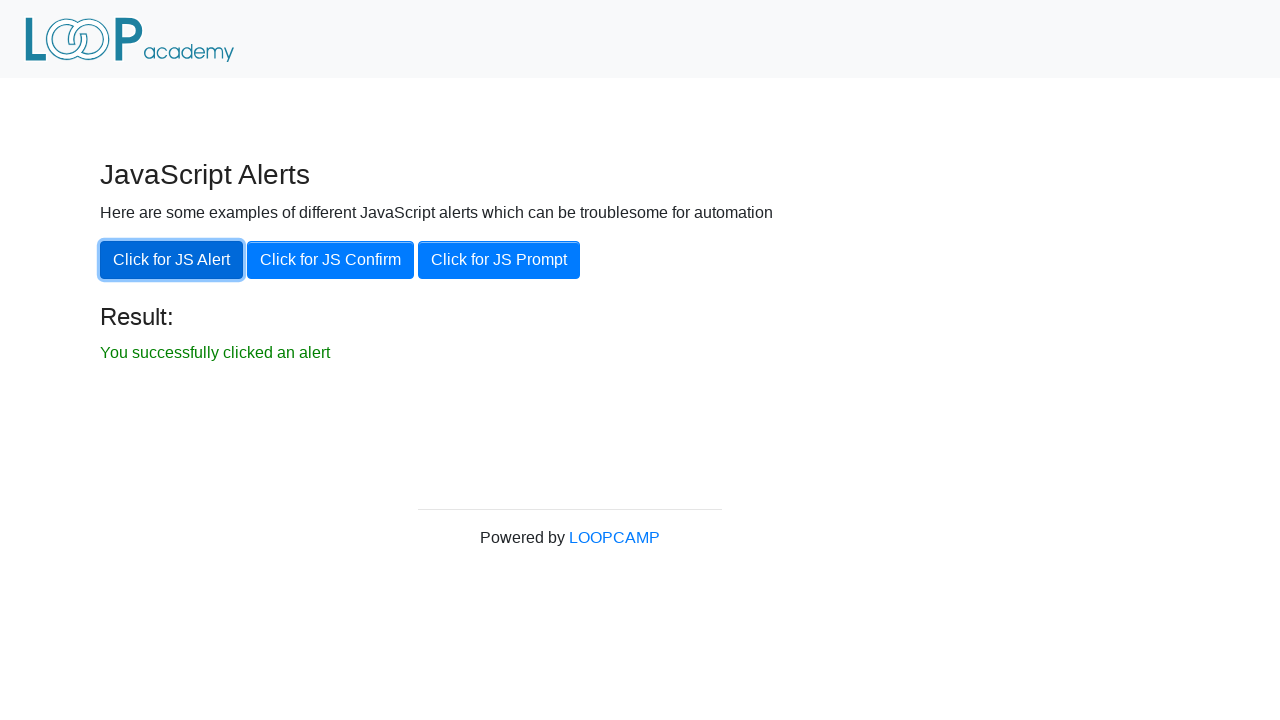

Clicked the JS Alert button again to trigger alert at (172, 260) on xpath=//button[.='Click for JS Alert']
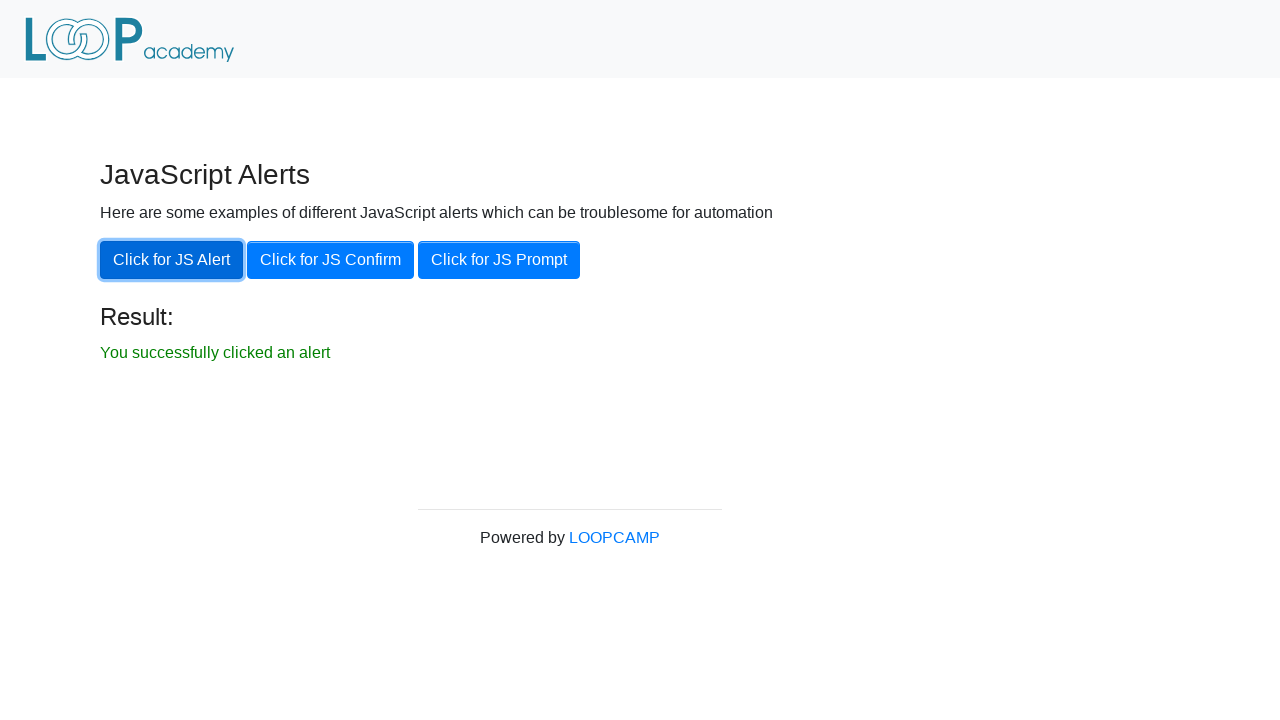

Verified success message 'You successfully clicked an alert' is displayed
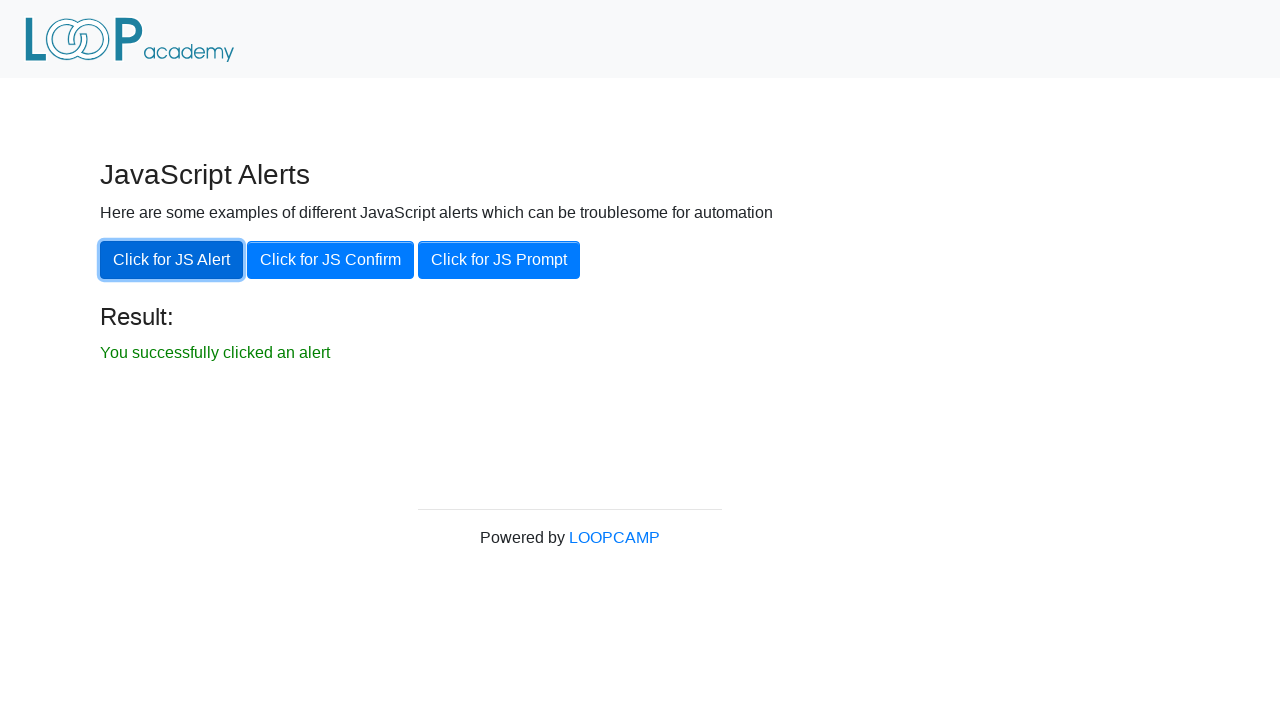

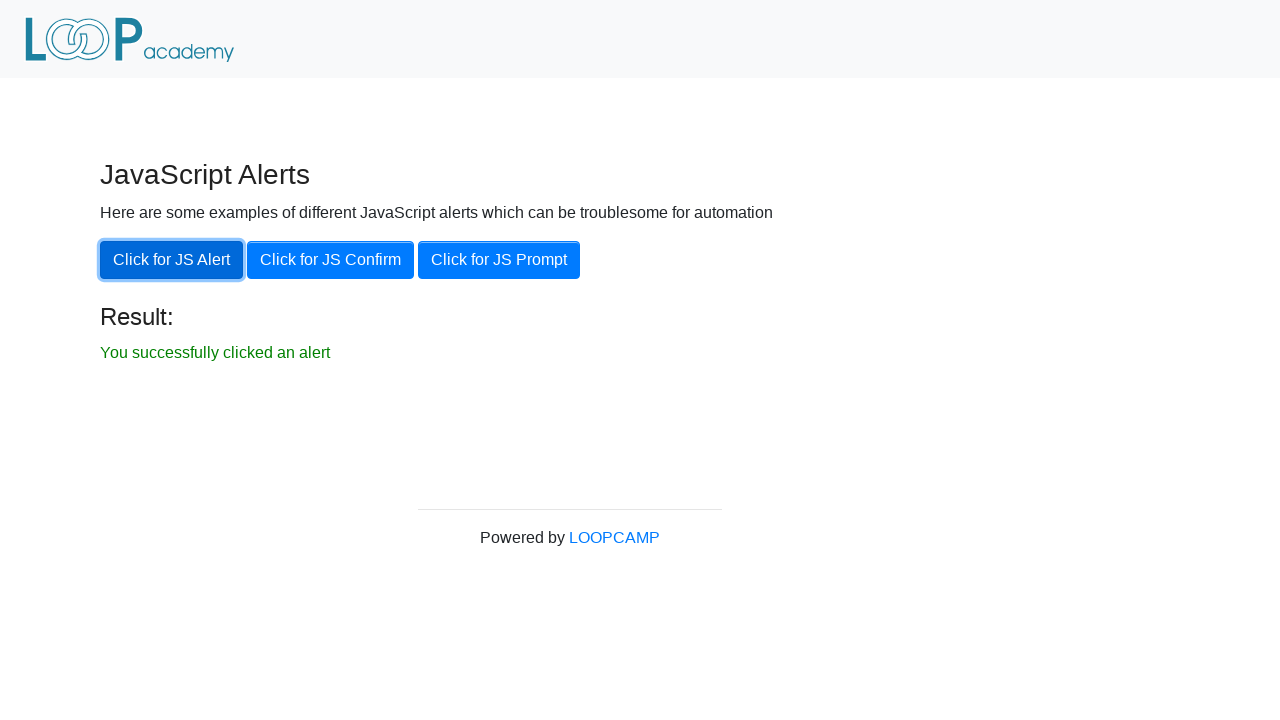